Navigates to Sauce Labs website and verifies the page title, then navigates to The Useless Web and verifies its title.

Starting URL: https://www.saucelabs.com

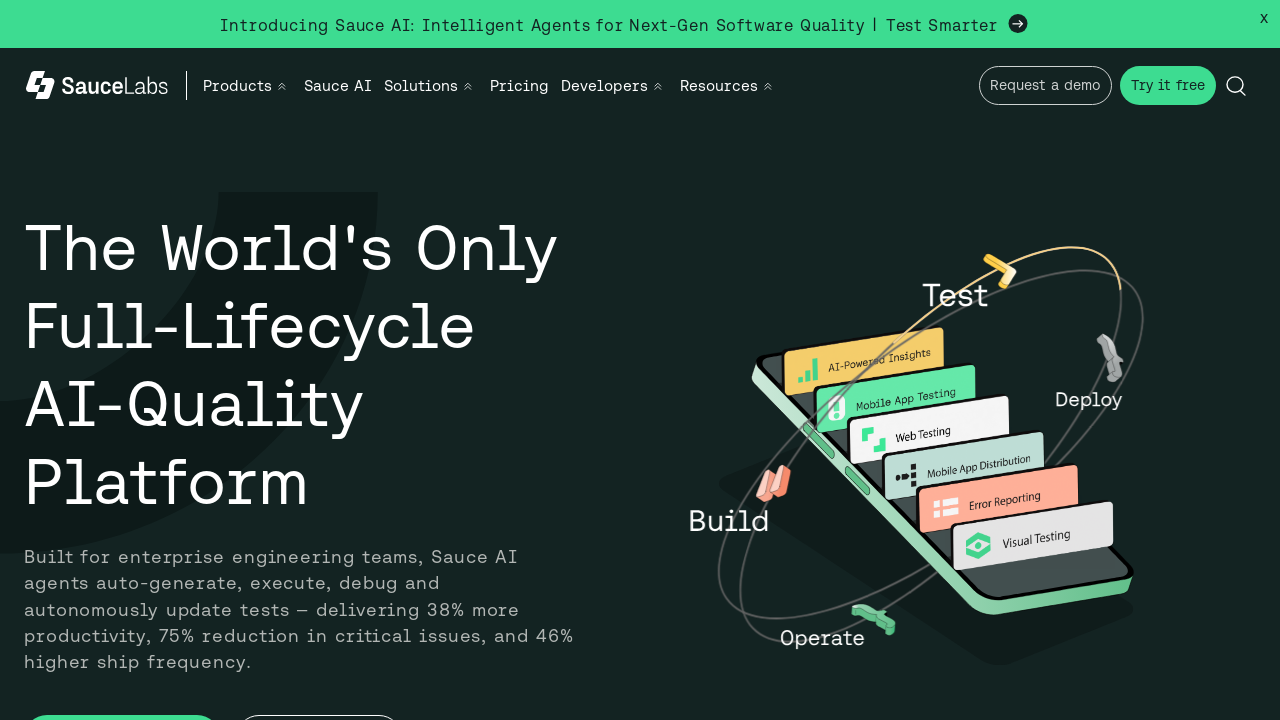

Waited for Sauce Labs page to load (domcontentloaded)
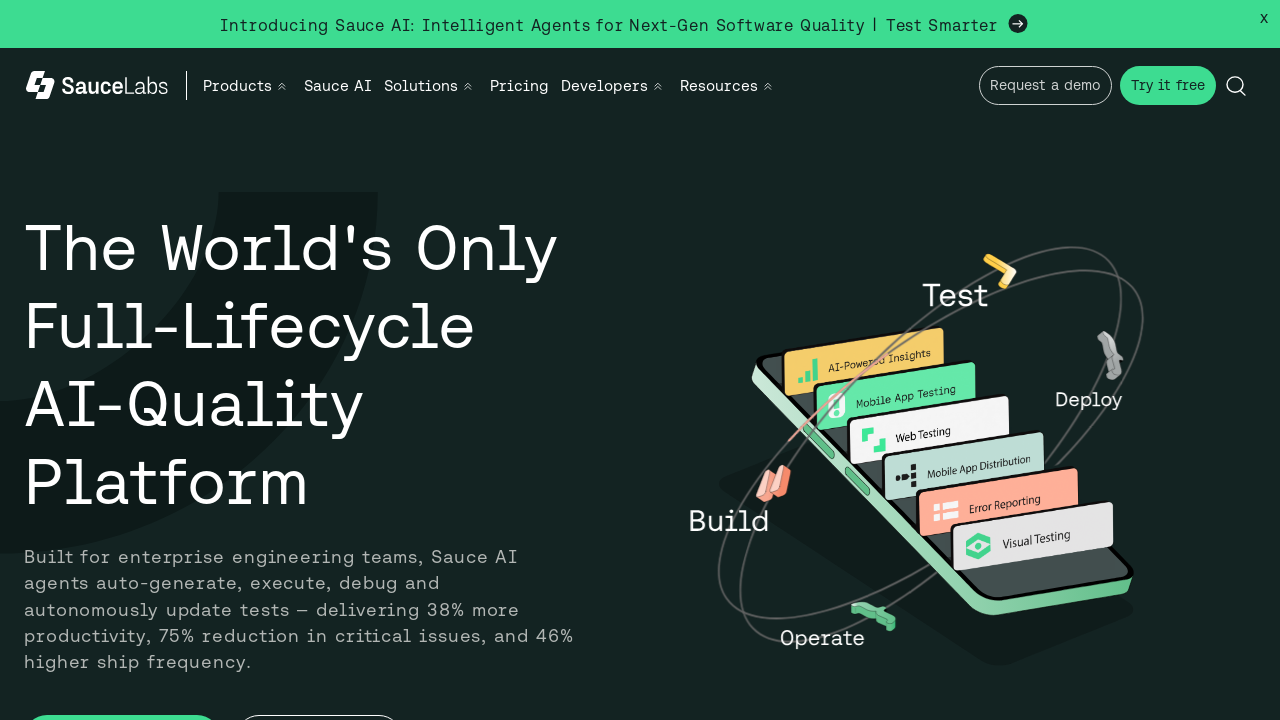

Verified page title contains 'Sauce Labs'
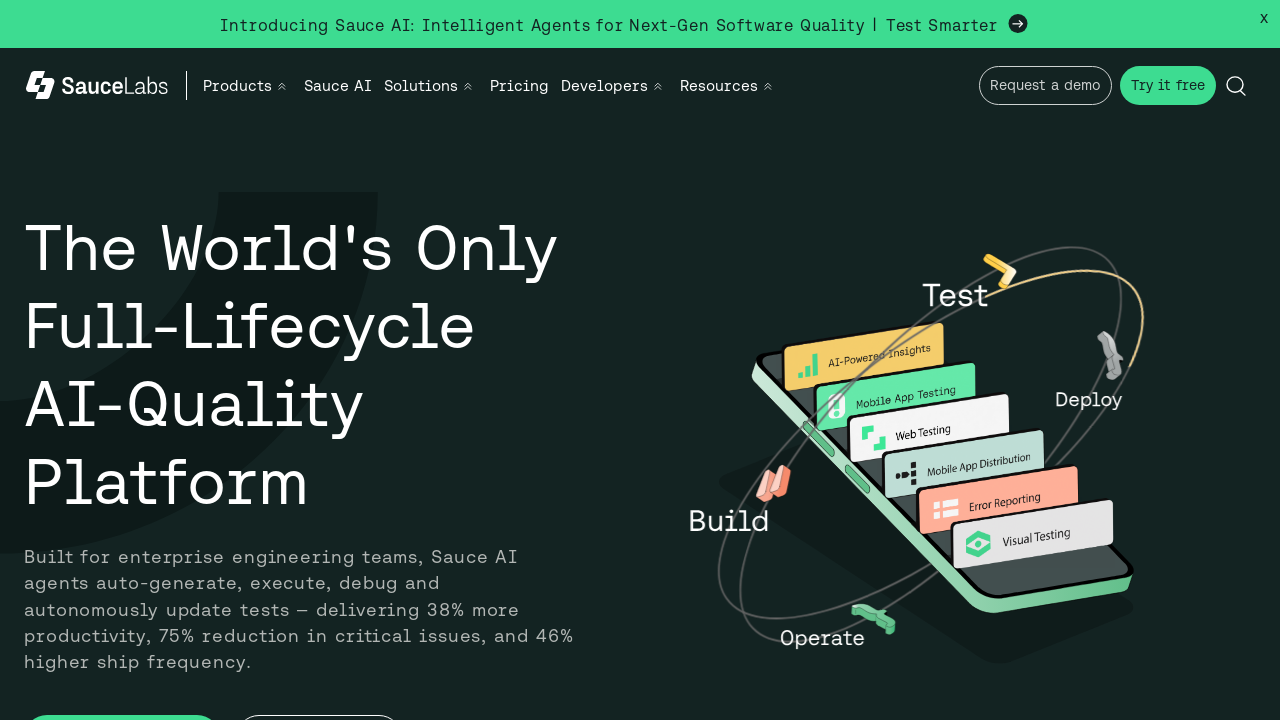

Navigated to The Useless Web
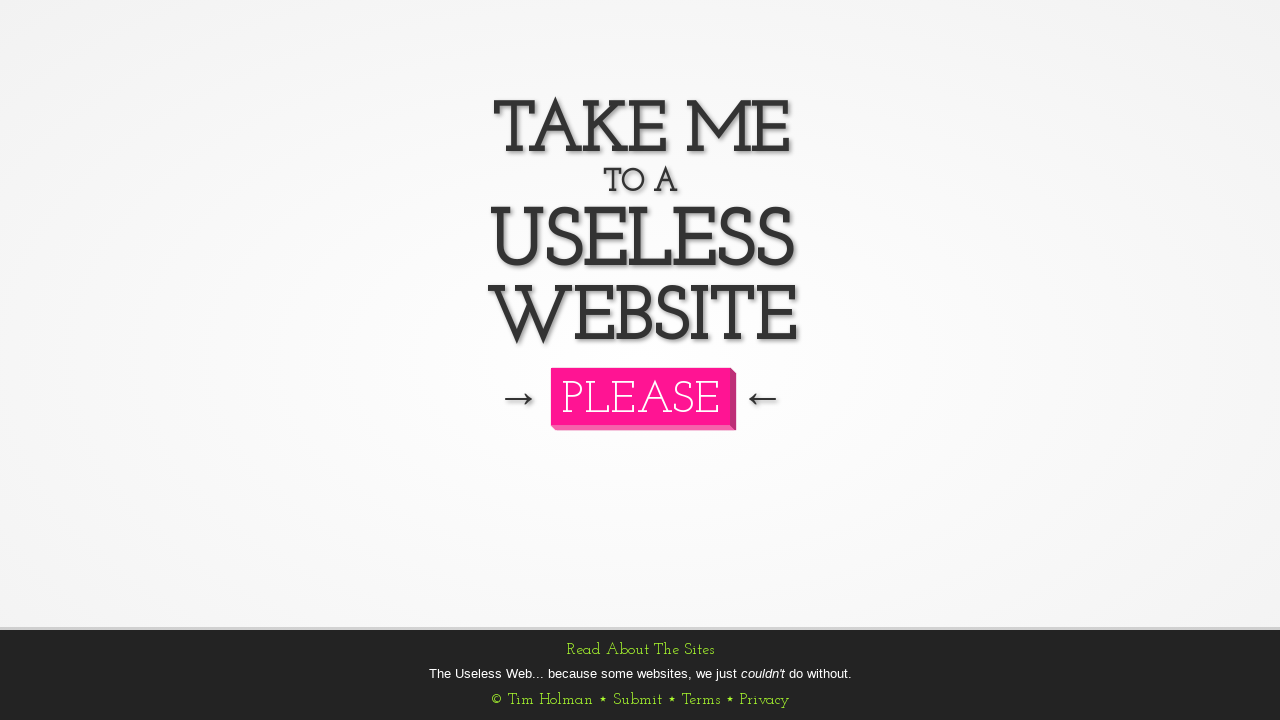

Waited for The Useless Web page to load (domcontentloaded)
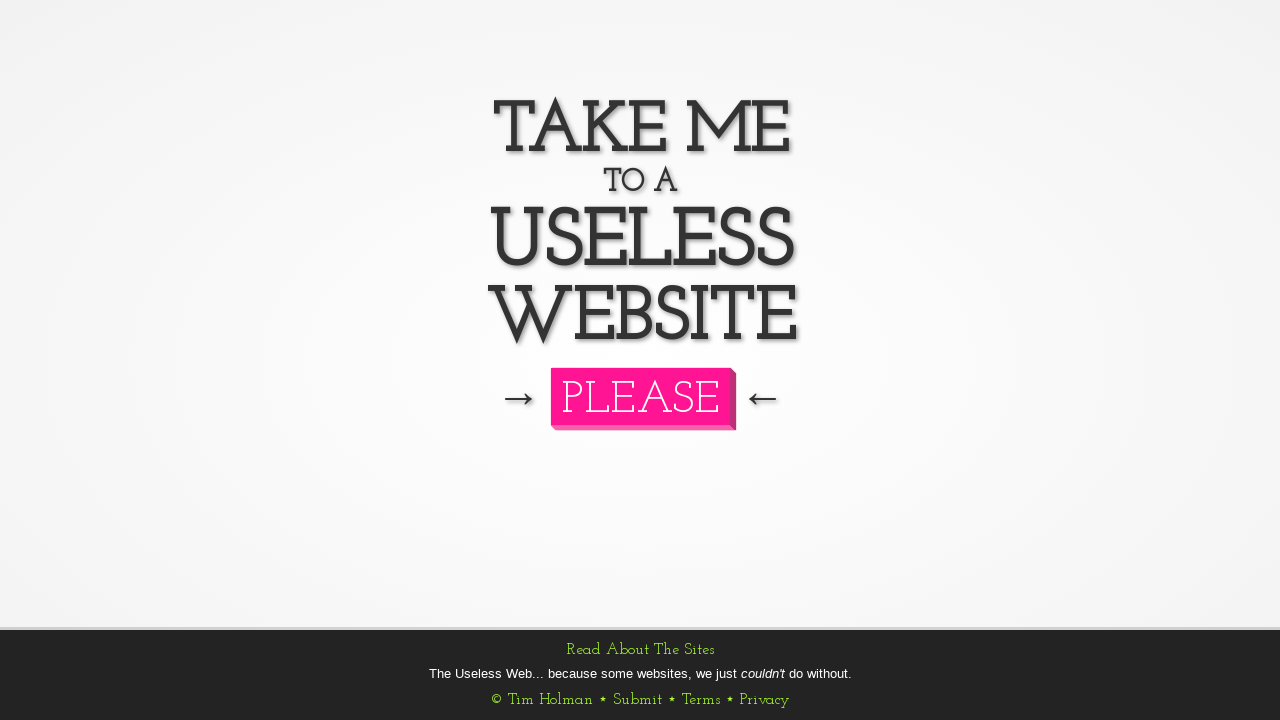

Verified page title contains 'The Useless Web'
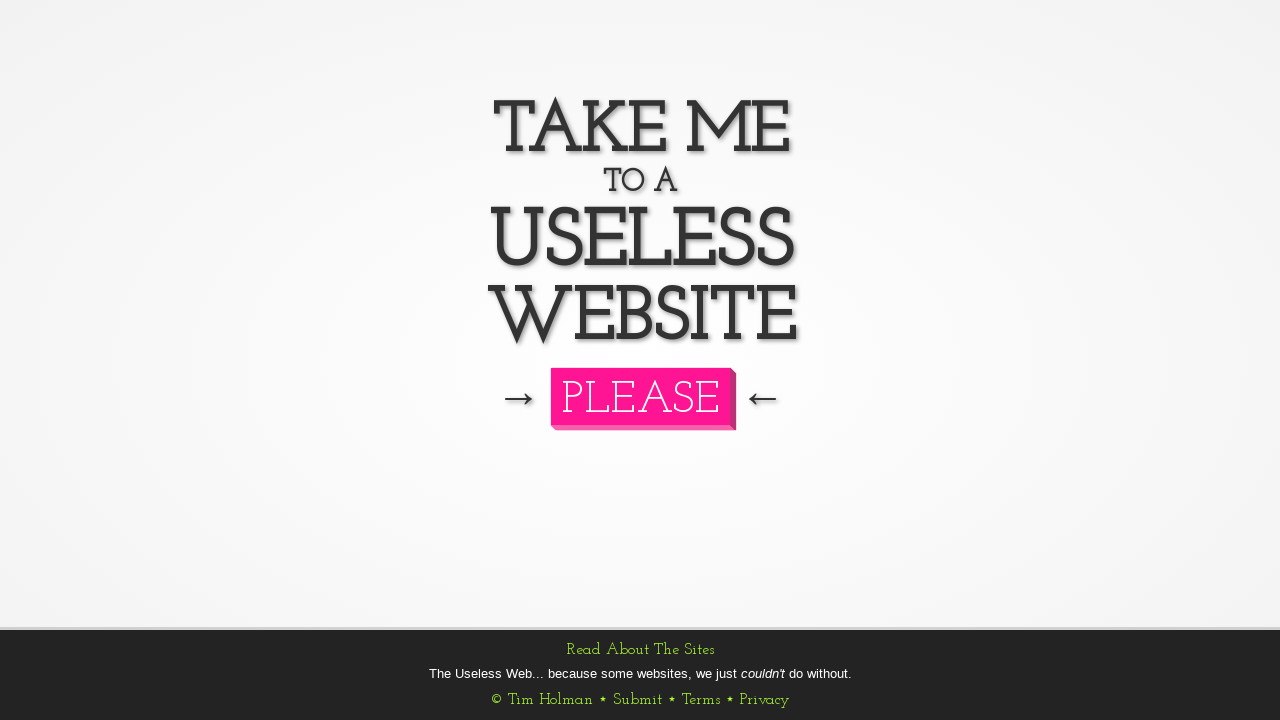

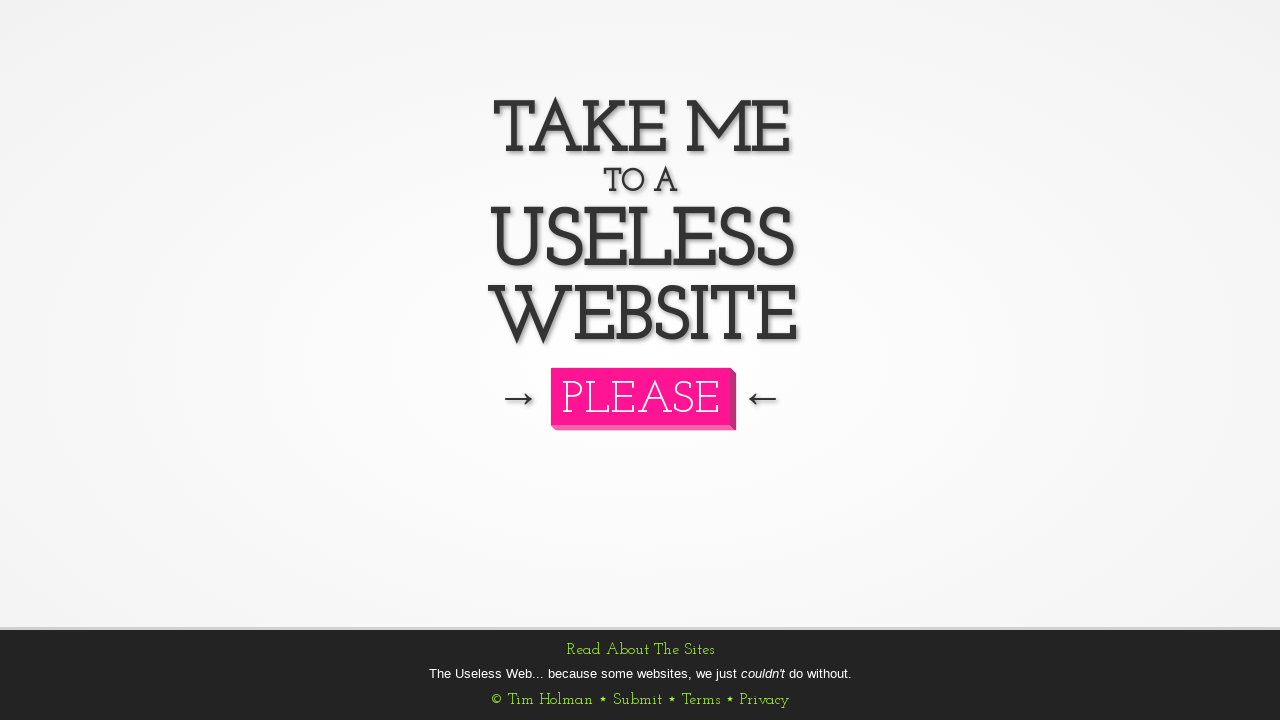